Tests w3schools search functionality by searching for "Java Tutorial" and verifying the search results show the Java HOME link.

Starting URL: https://www.w3schools.com/

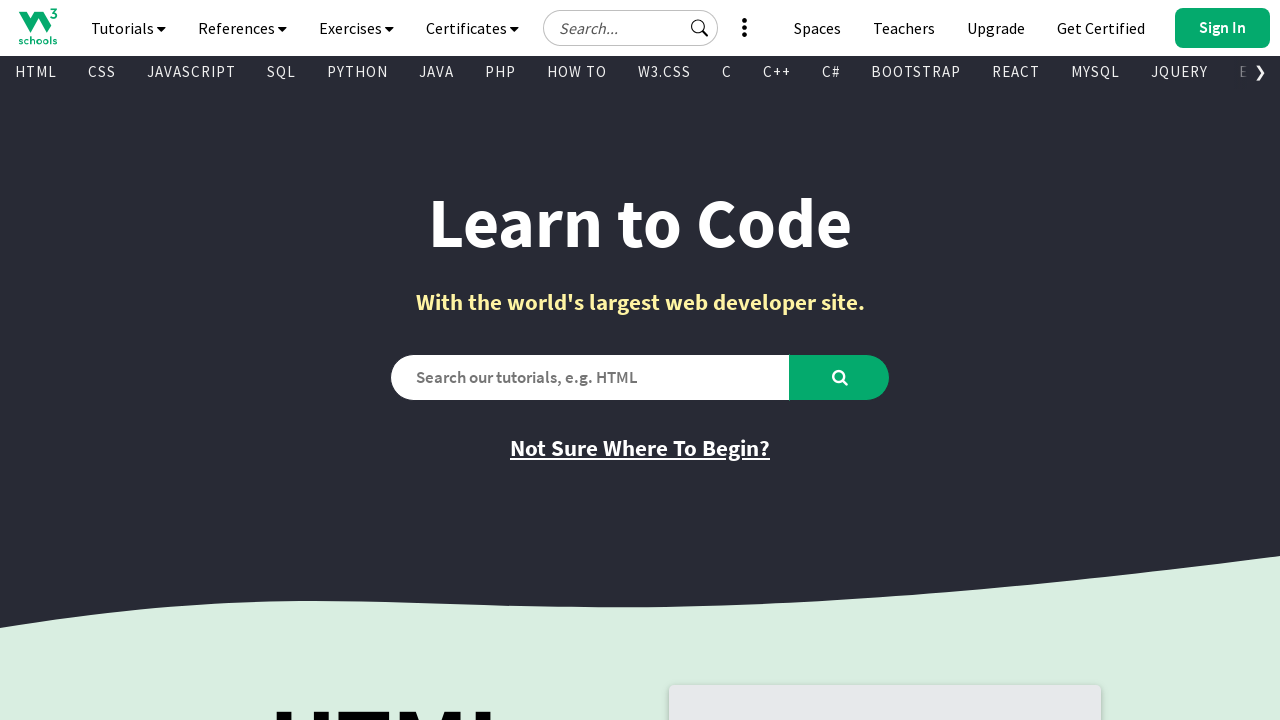

Filled search box with 'Java Tutorial' on #search2
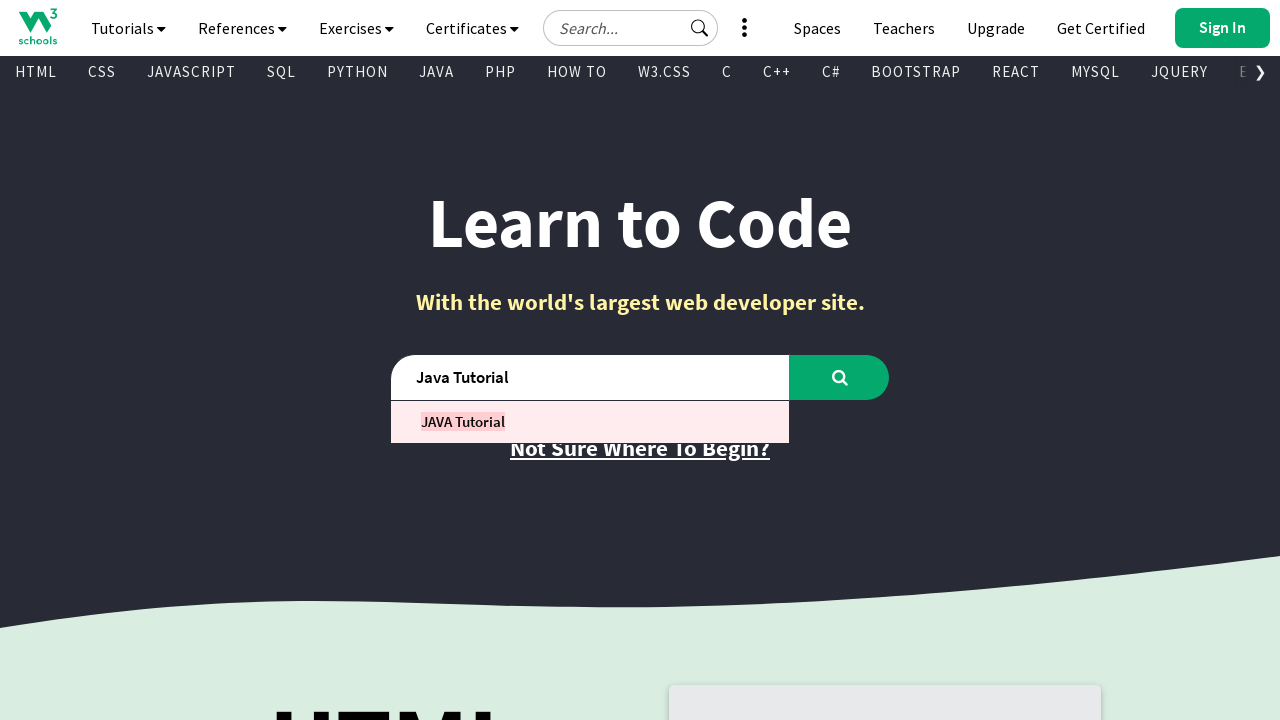

Clicked search button to search for Java Tutorial at (840, 377) on #learntocode_searchbtn
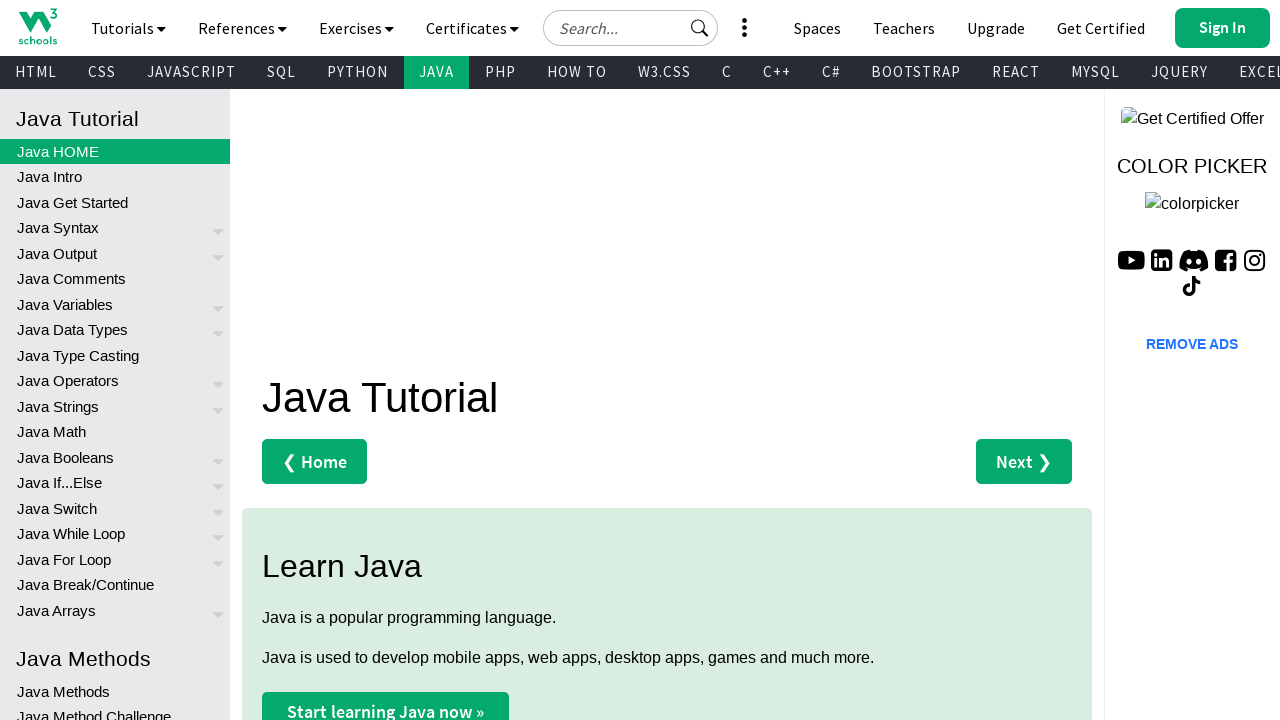

Search results loaded and Java HOME link is visible
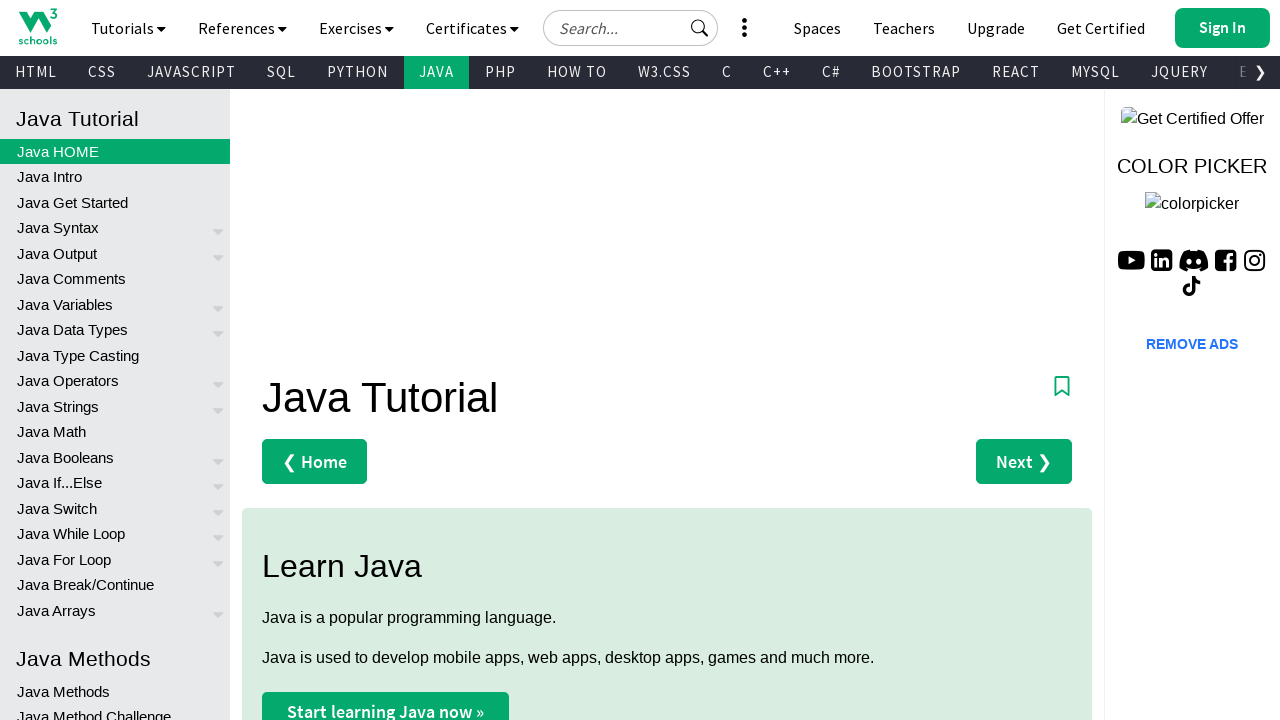

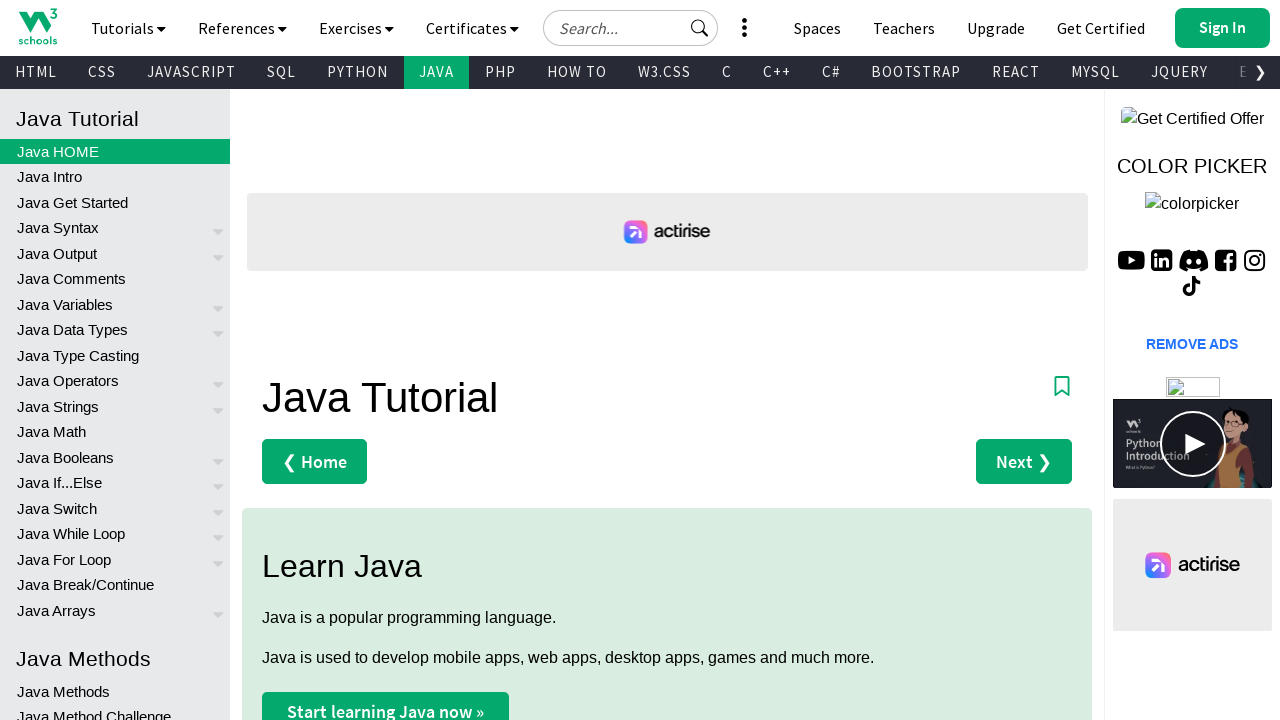